Tests dropdown selection functionality by scrolling to the bottom of the page and selecting "Australia" from a country dropdown menu

Starting URL: https://testautomationpractice.blogspot.com/

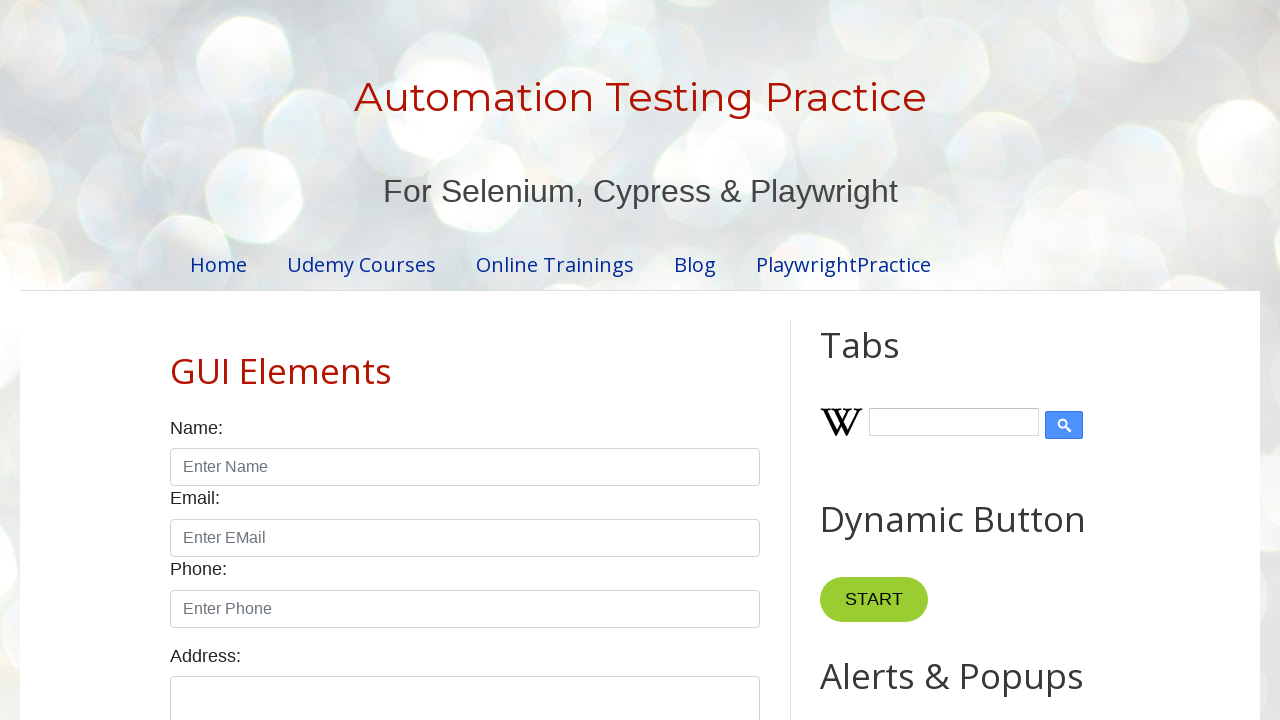

Scrolled to the bottom of the page
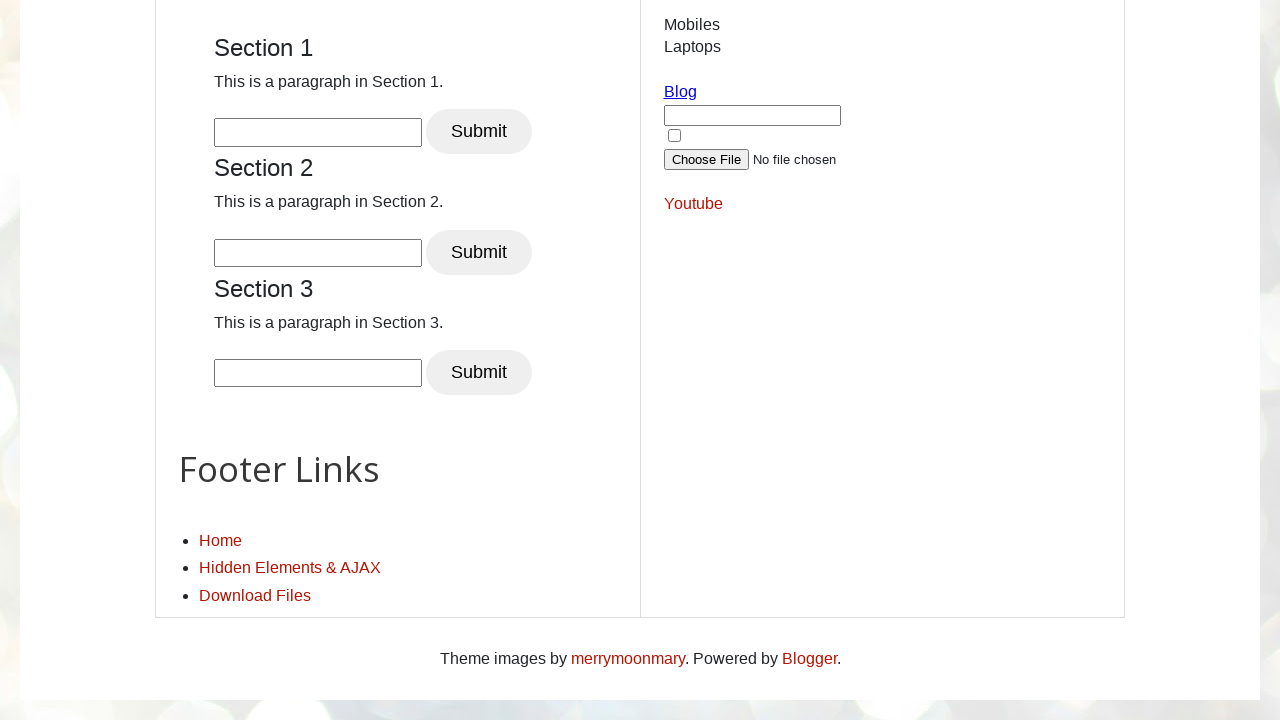

Selected 'Australia' from the country dropdown menu on #country
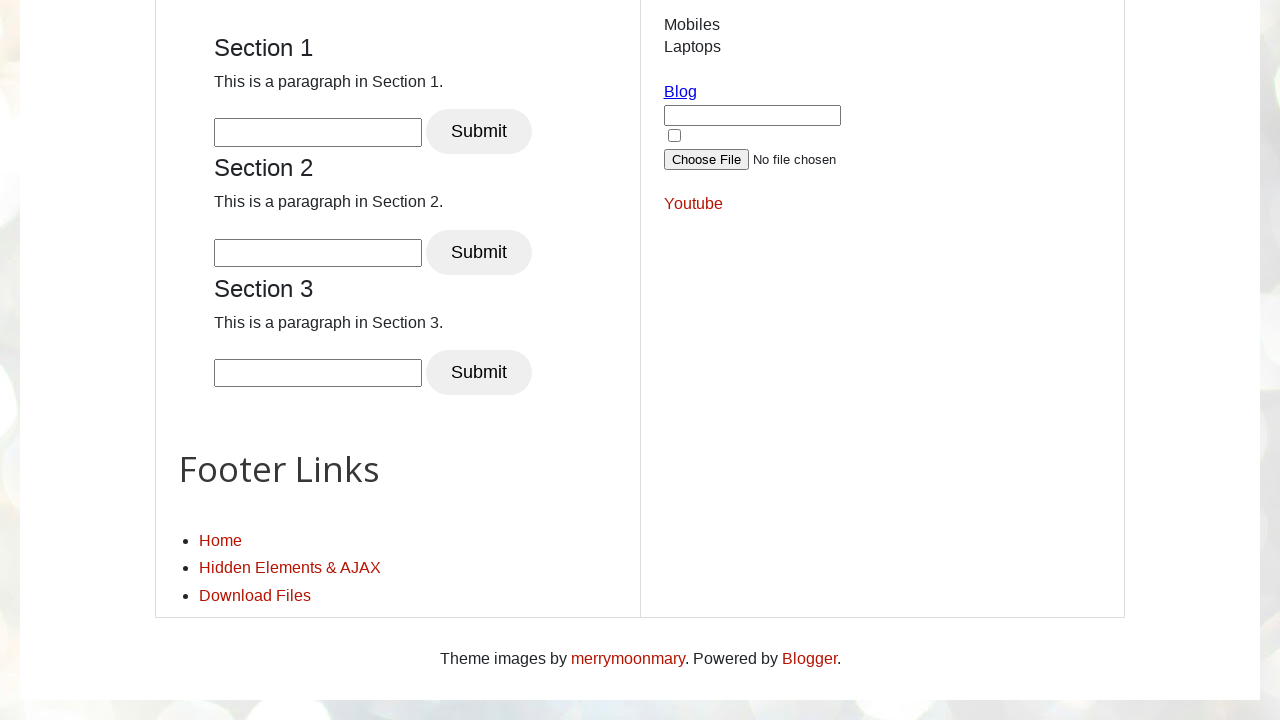

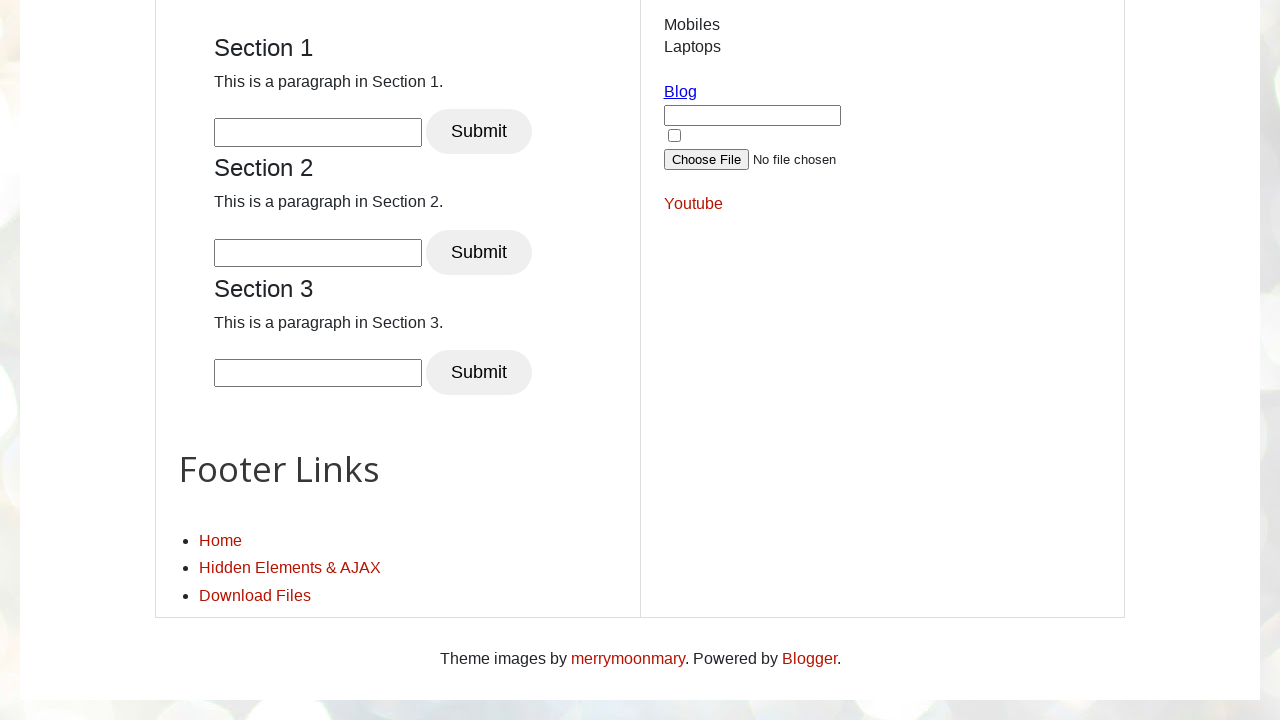